Opens testproject.io then opens blog.testproject.io in a new browser window to test multi-window handling

Starting URL: https://testproject.io/

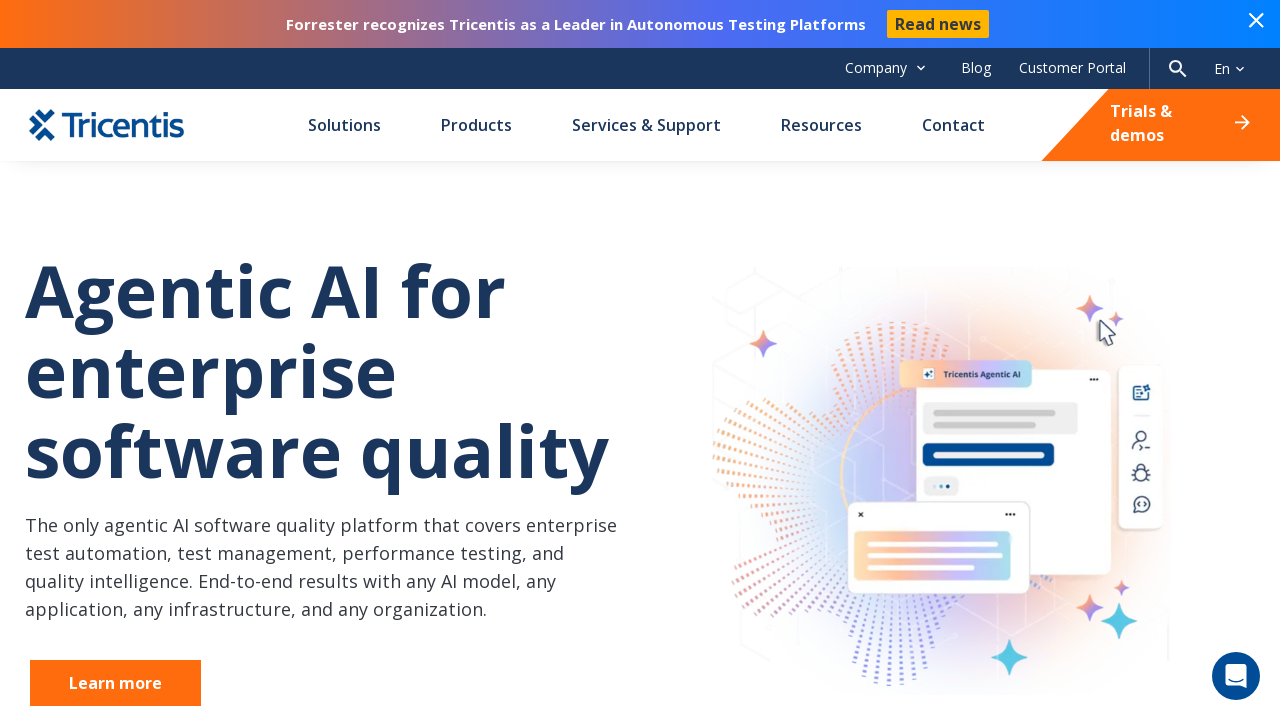

Opened a new browser context/window
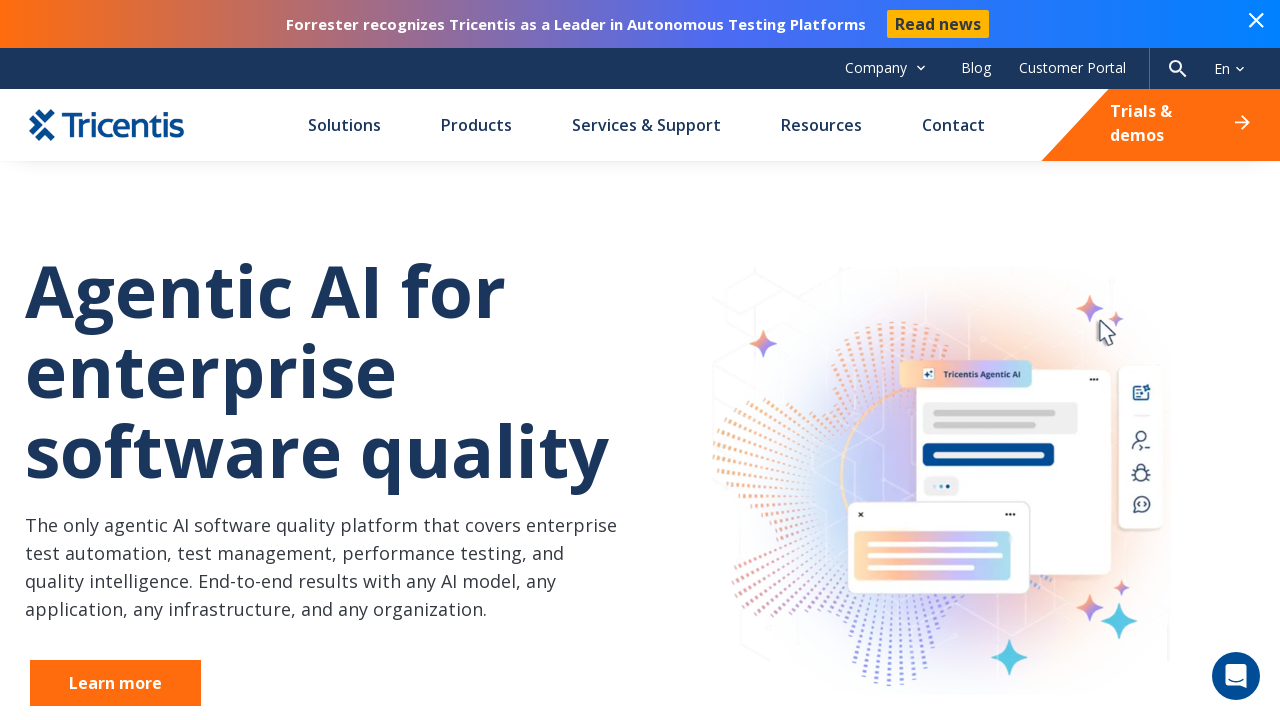

Navigated to https://blog.testproject.io/ in new window
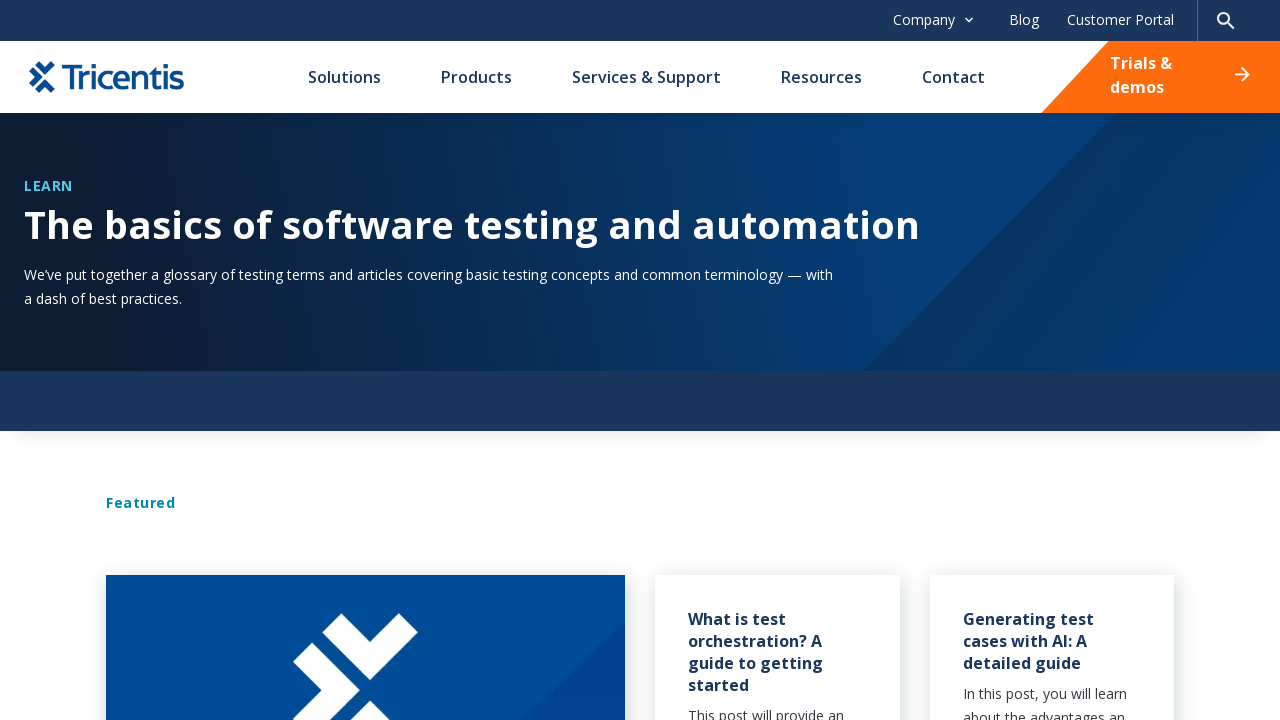

Blog page DOM content loaded
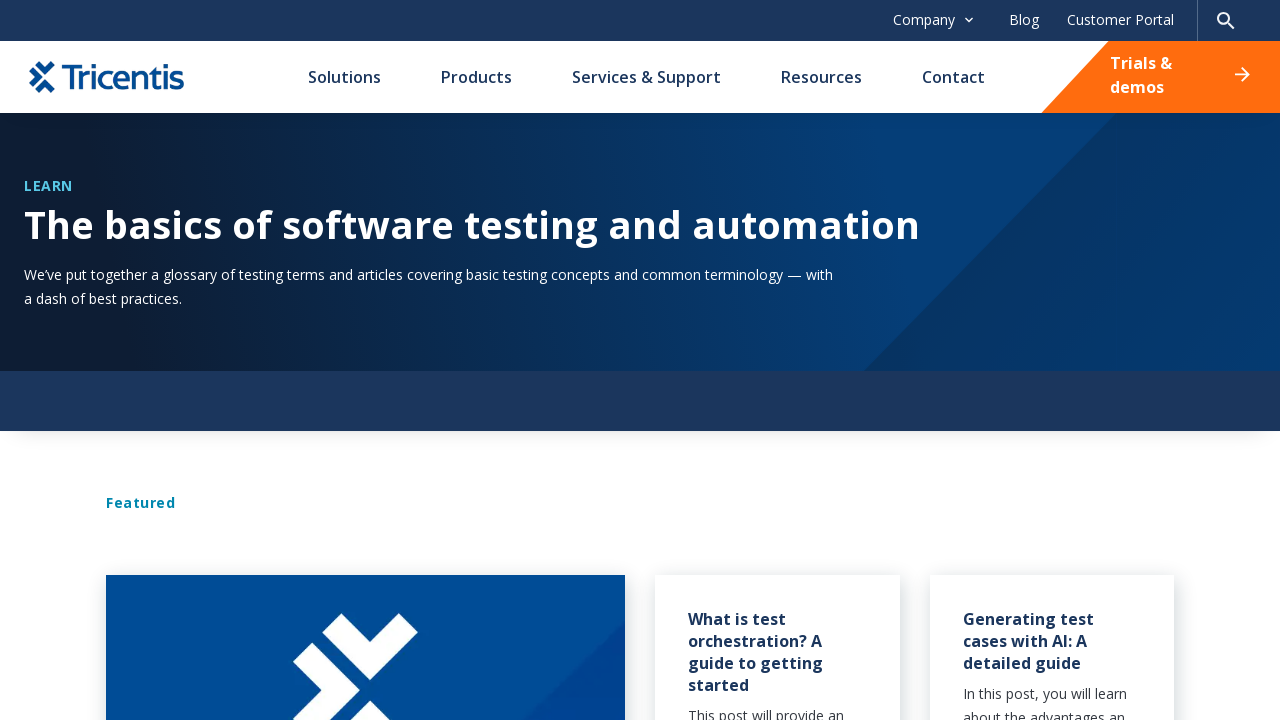

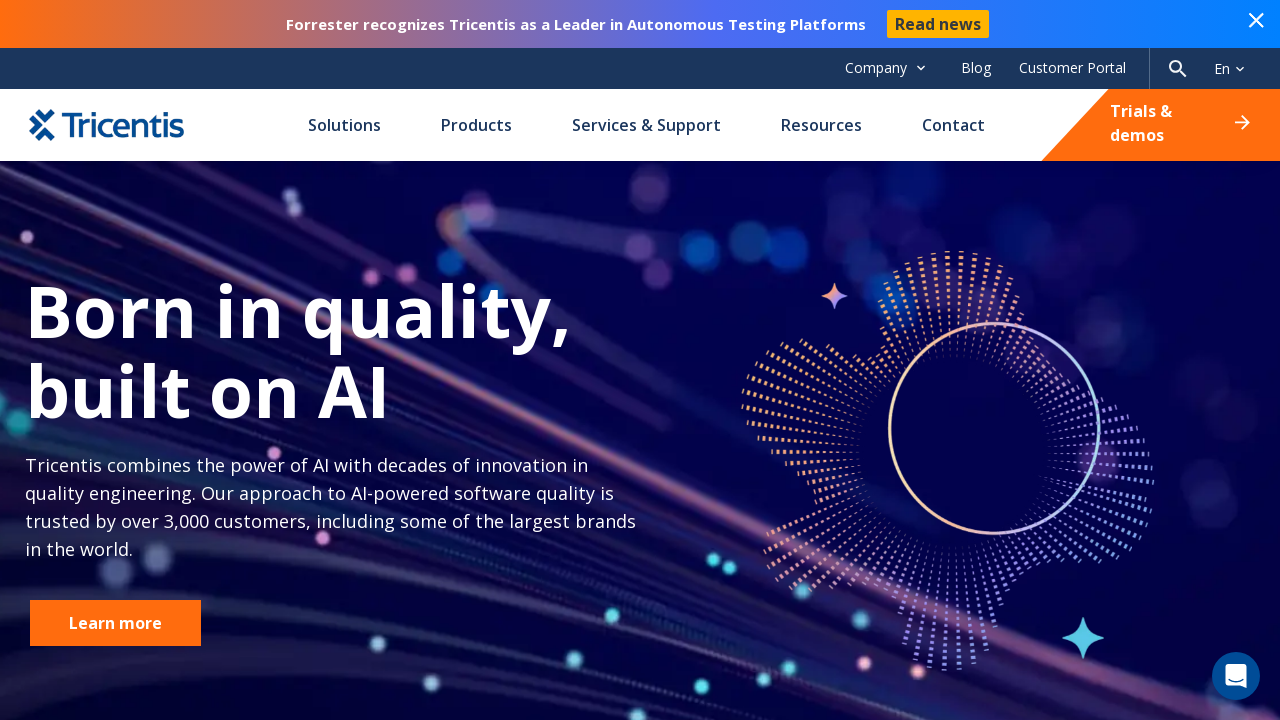